Verifies radio button selection state and clicks it only if not already selected

Starting URL: http://test.rubywatir.com/radios.php

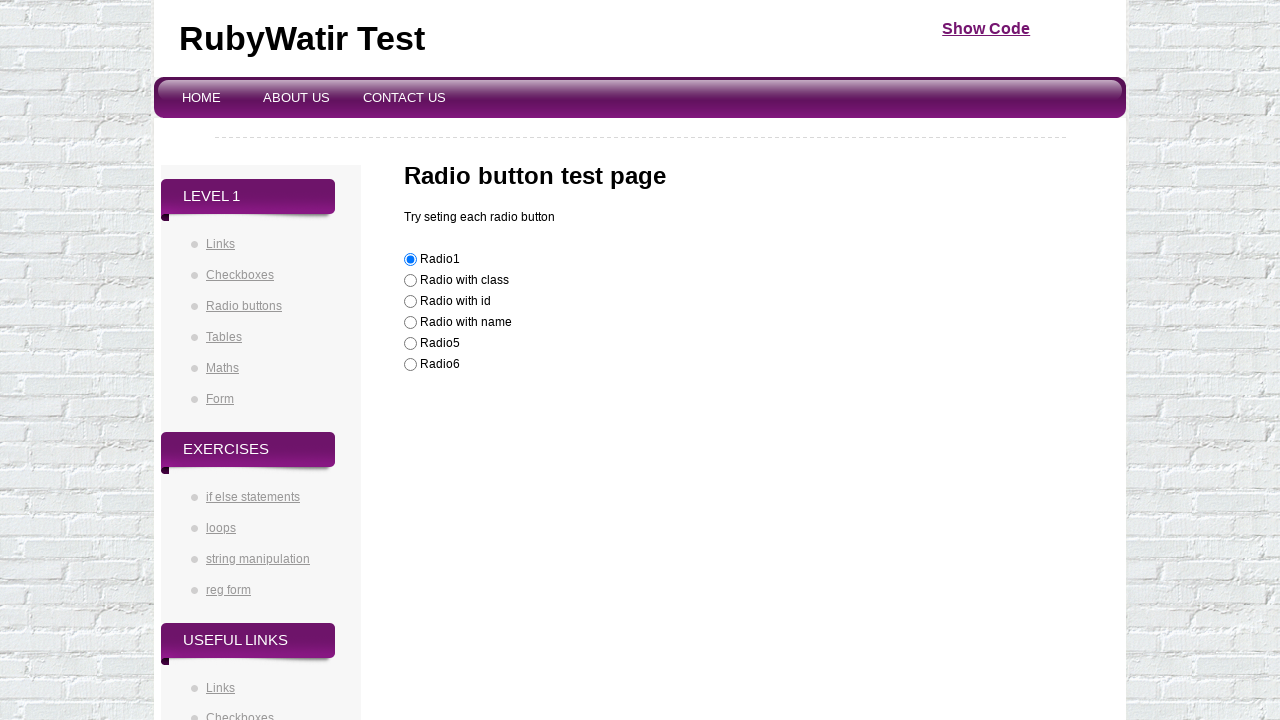

Located radio button element with id 'radioId'
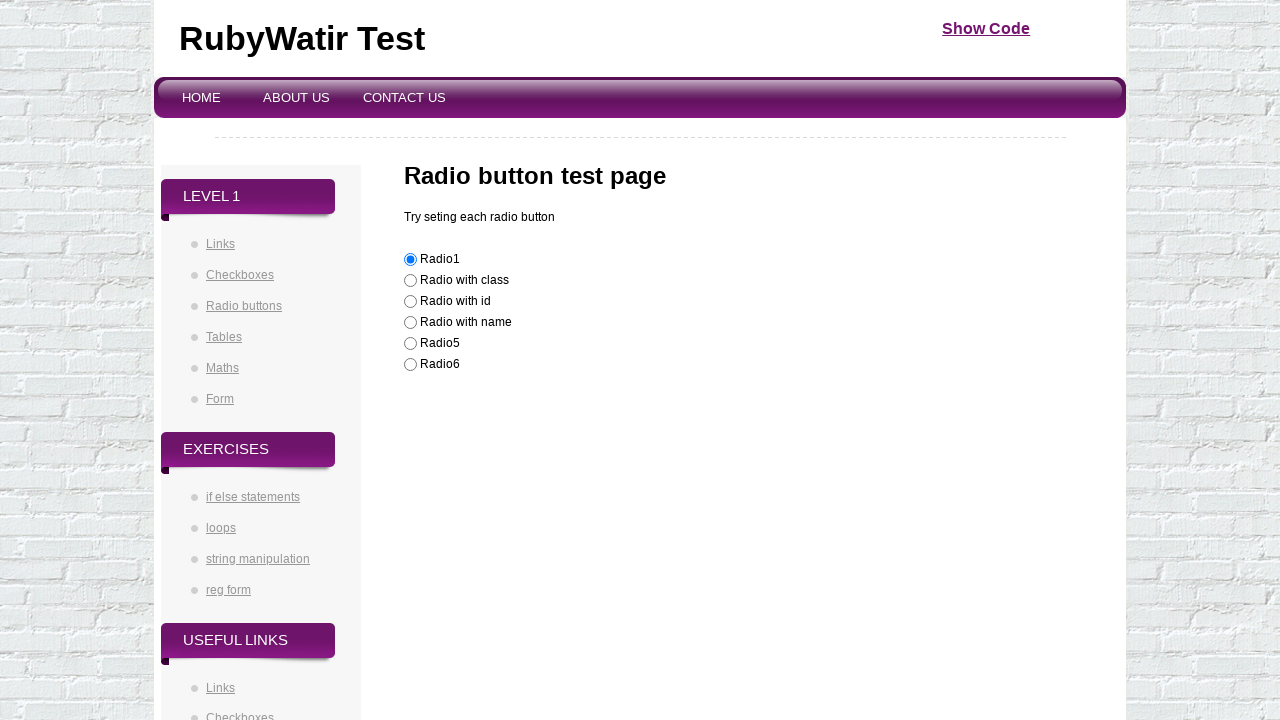

Checked radio button state - it is not selected
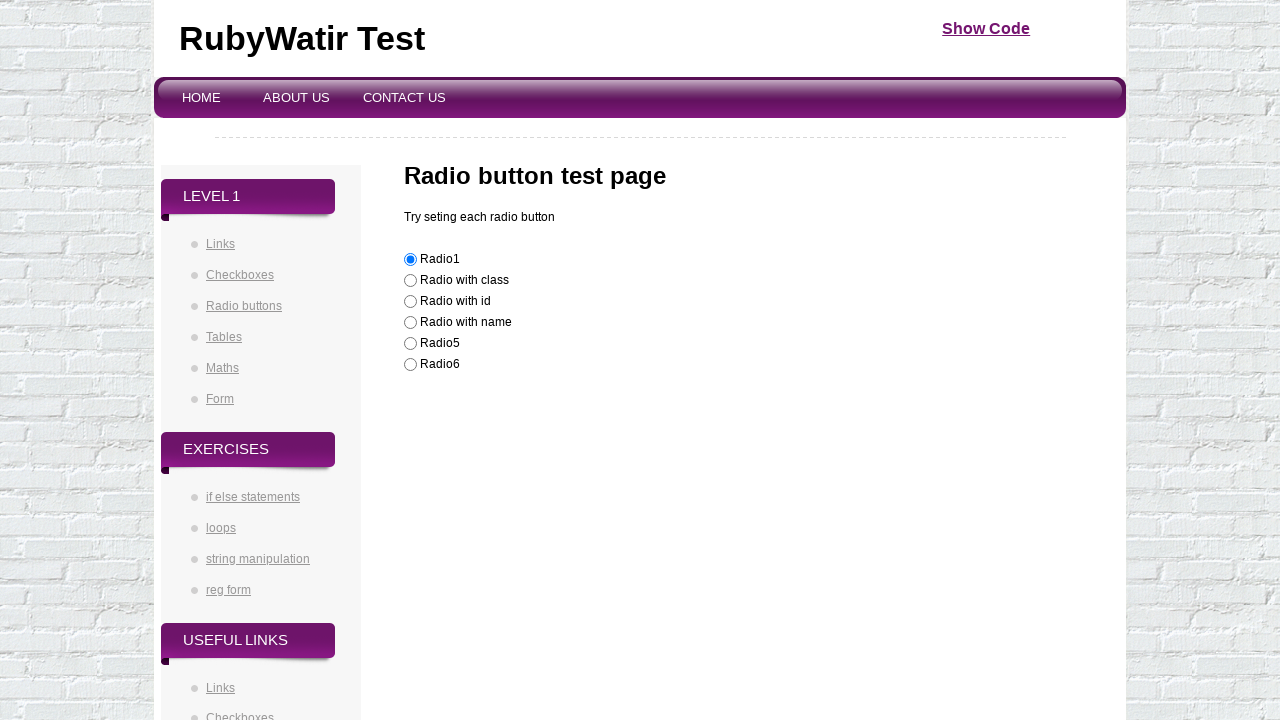

Clicked radio button to select it at (410, 302) on #radioId
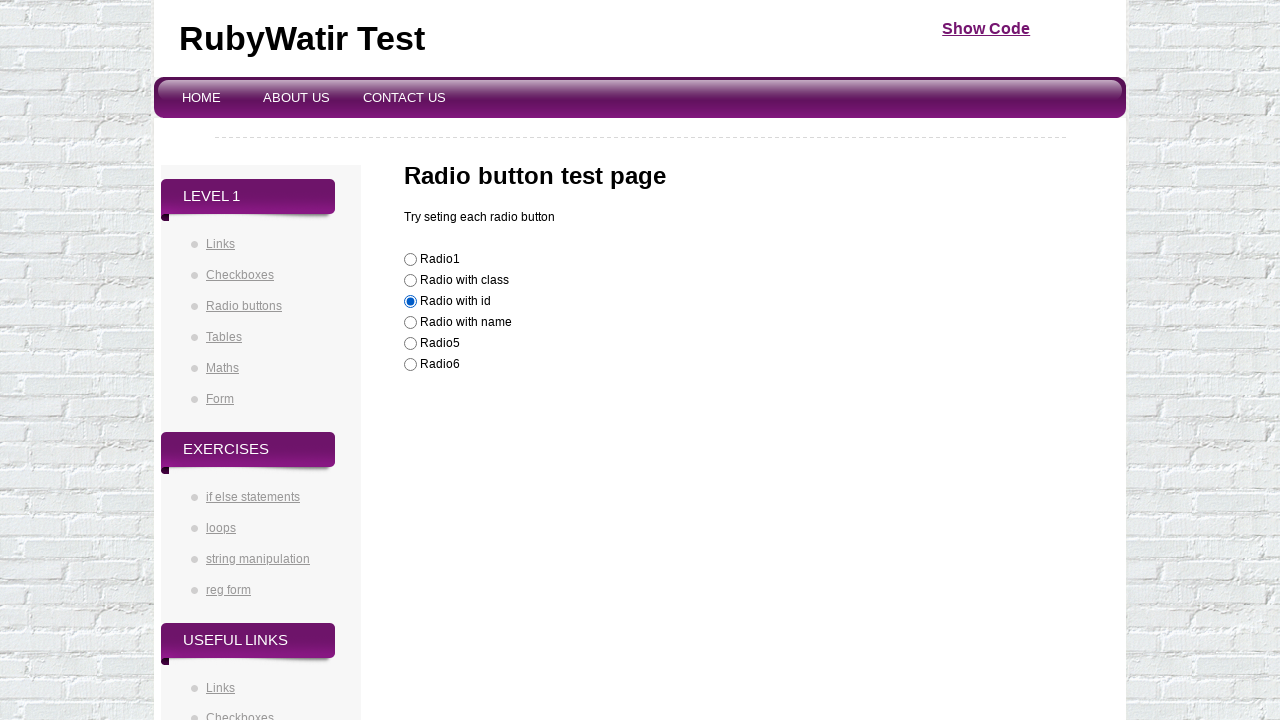

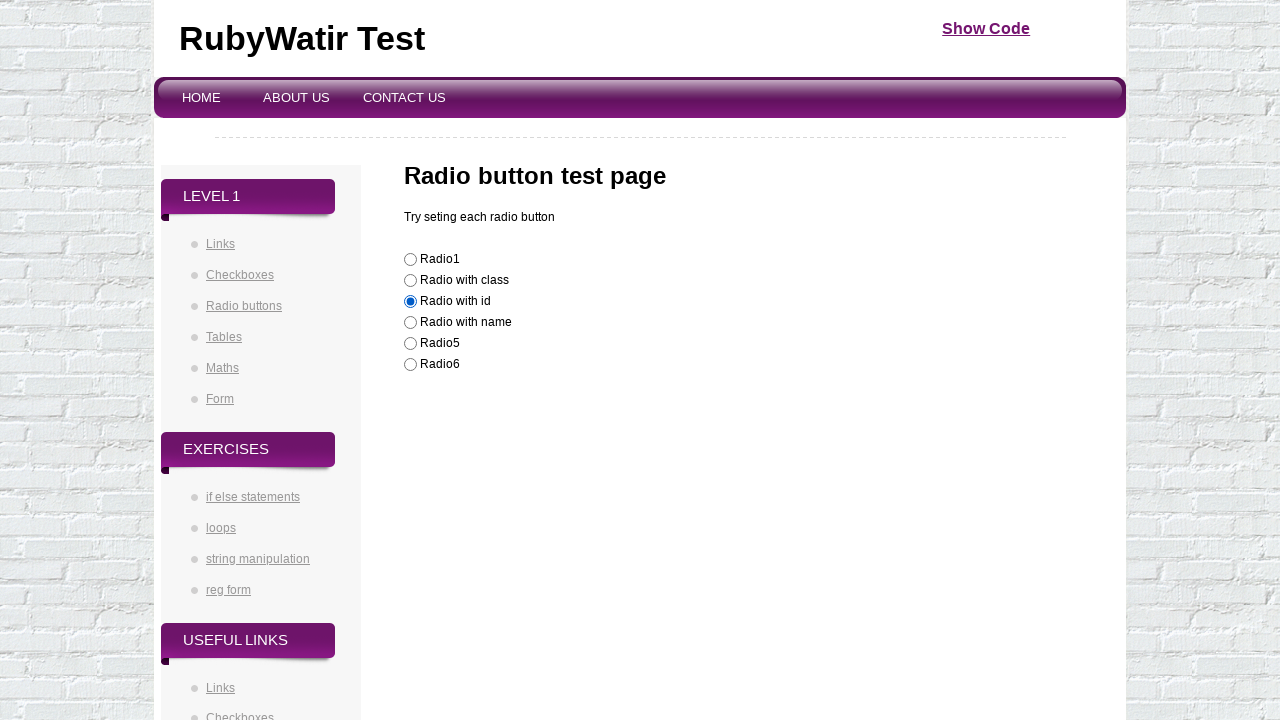